Tests drag and drop functionality by dragging an element from column A to column B

Starting URL: http://the-internet.herokuapp.com/drag_and_drop

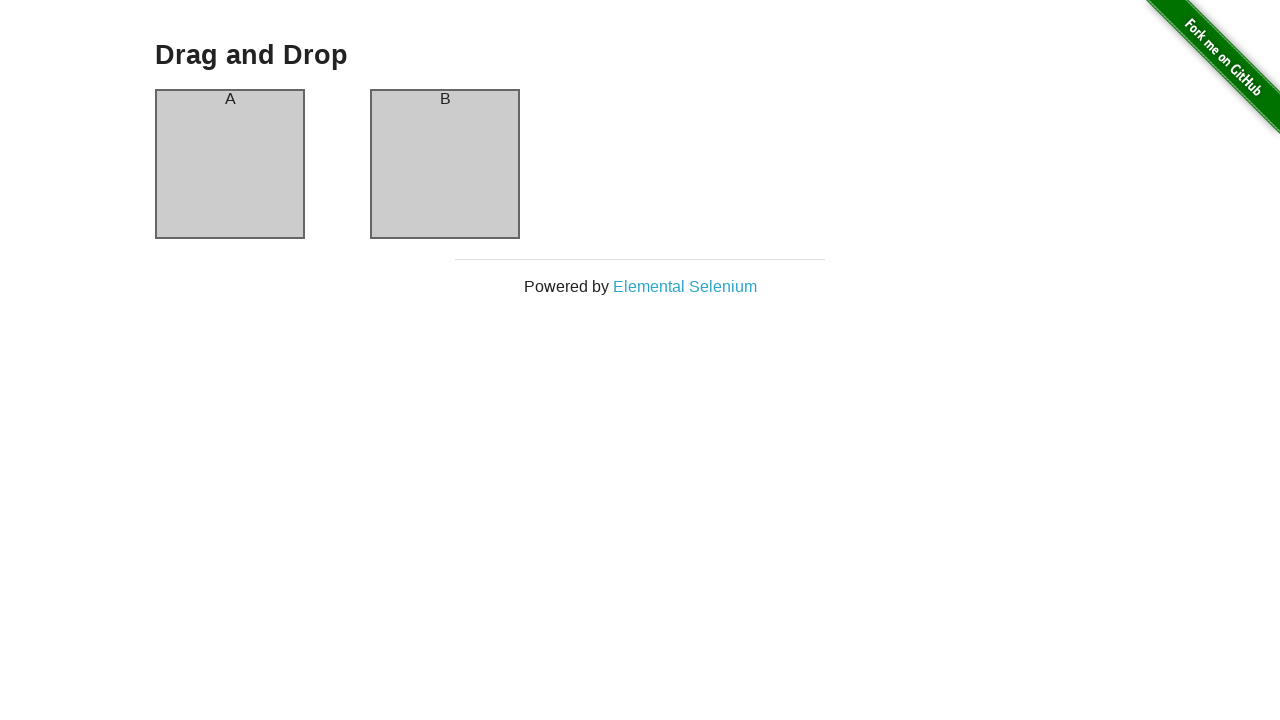

Waited for column A element to be visible
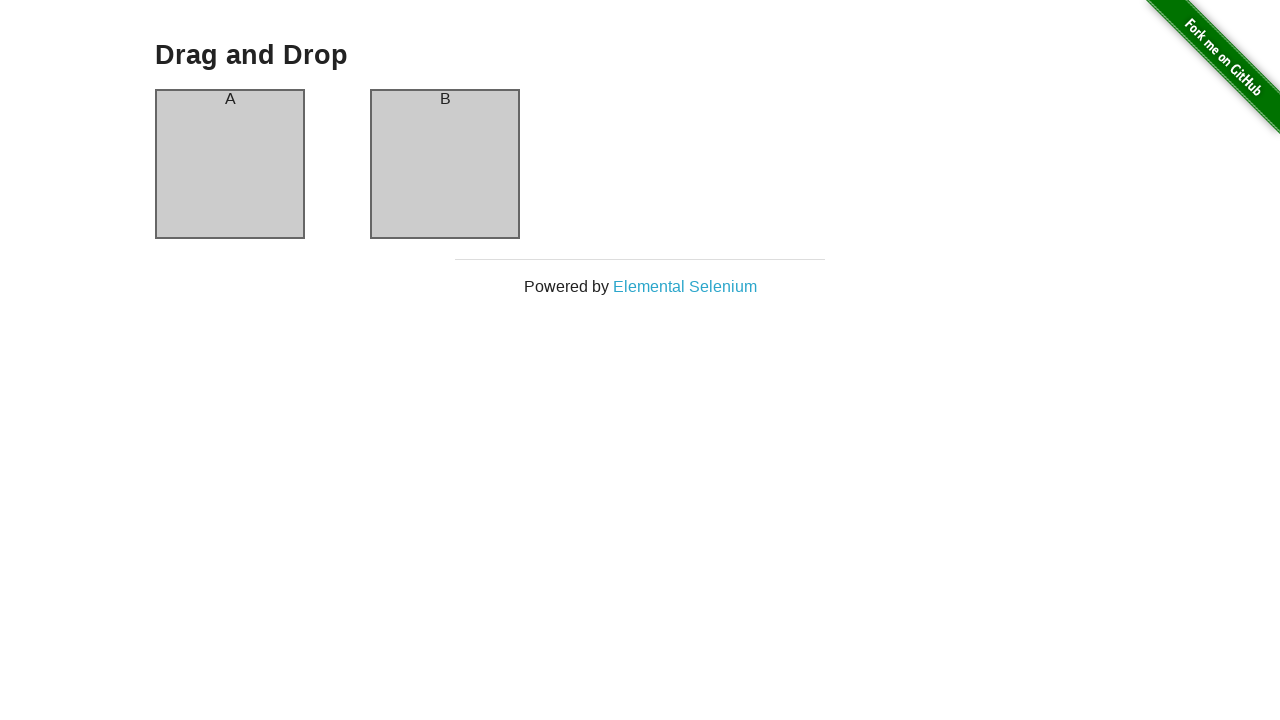

Waited for column B element to be visible
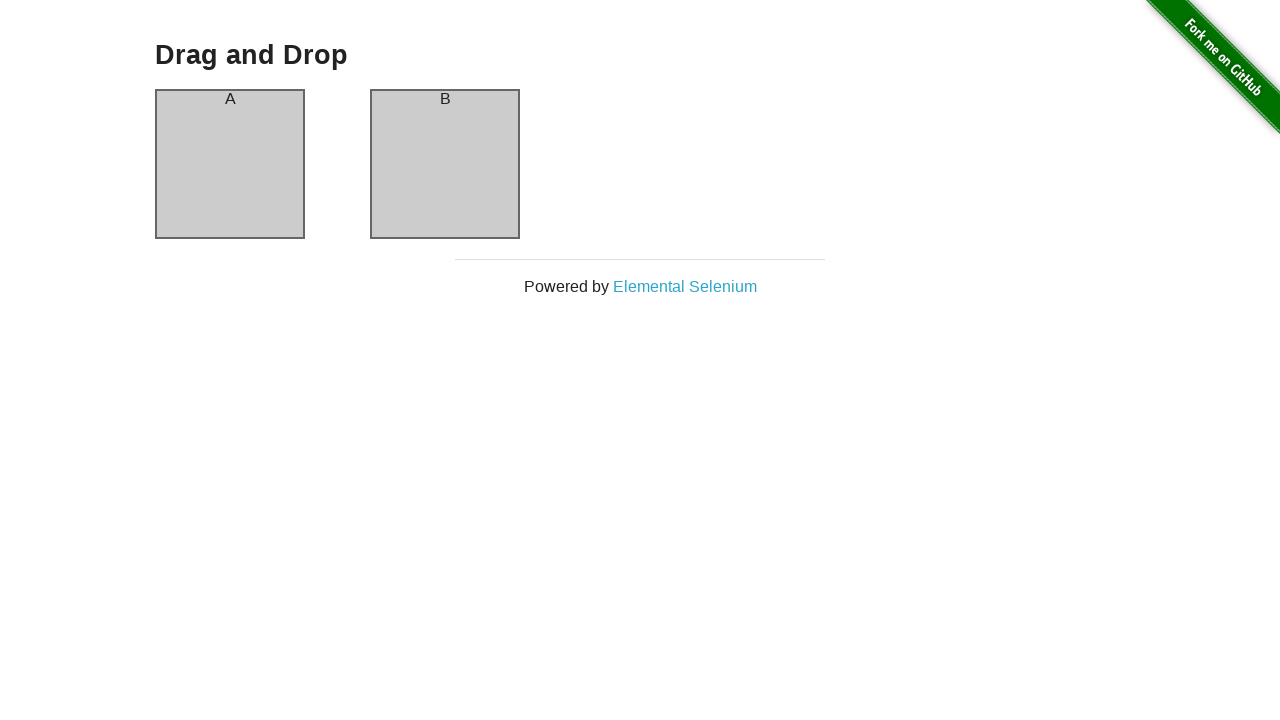

Dragged element from column A to column B at (445, 164)
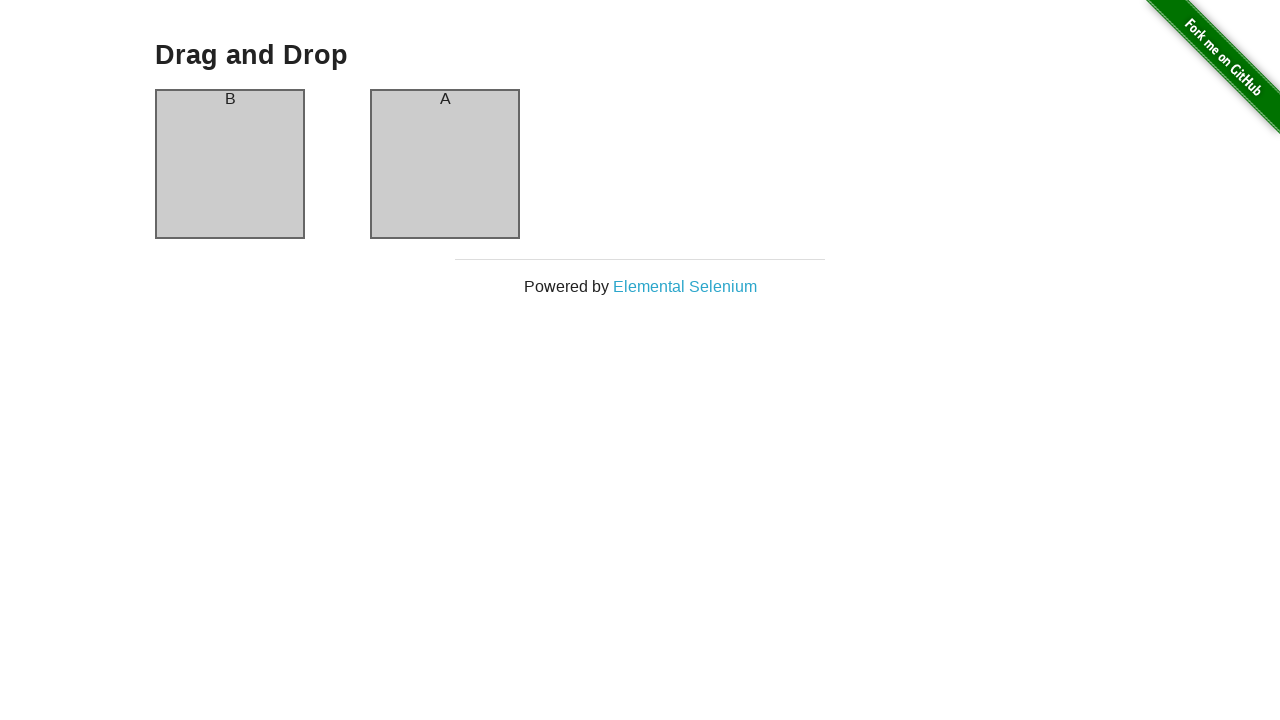

Dragged element from column A to column B again at (445, 164)
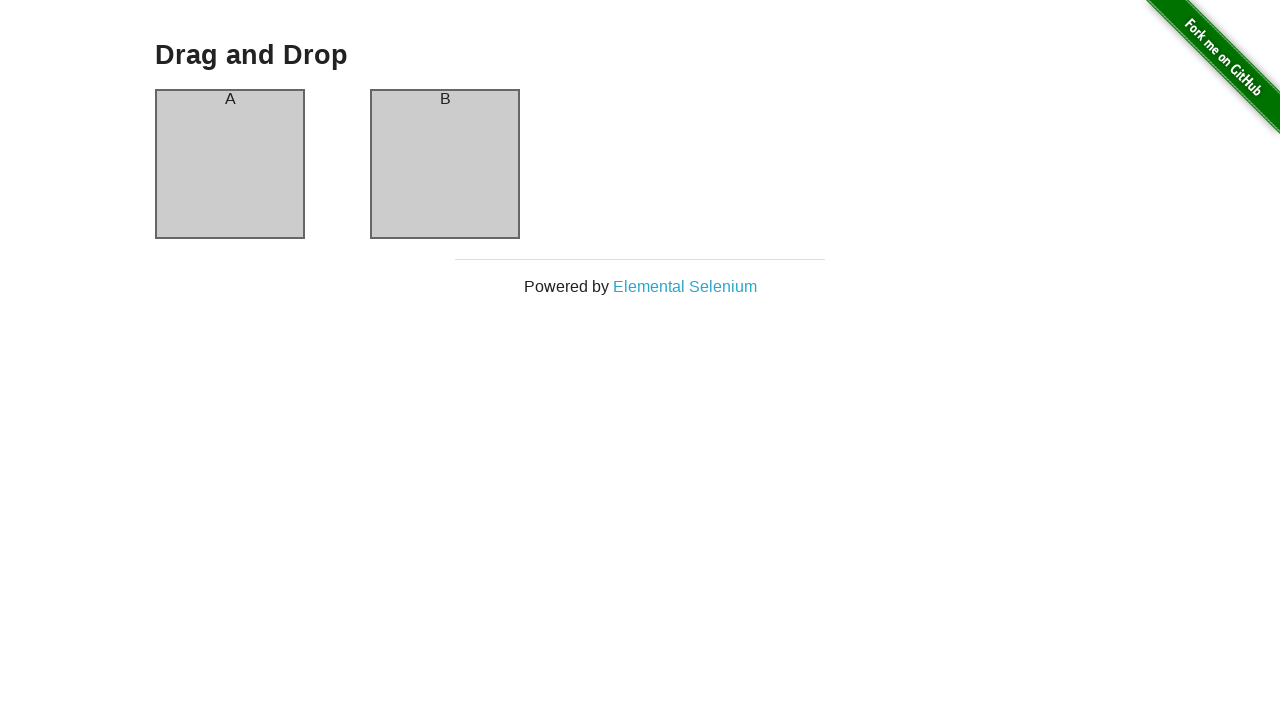

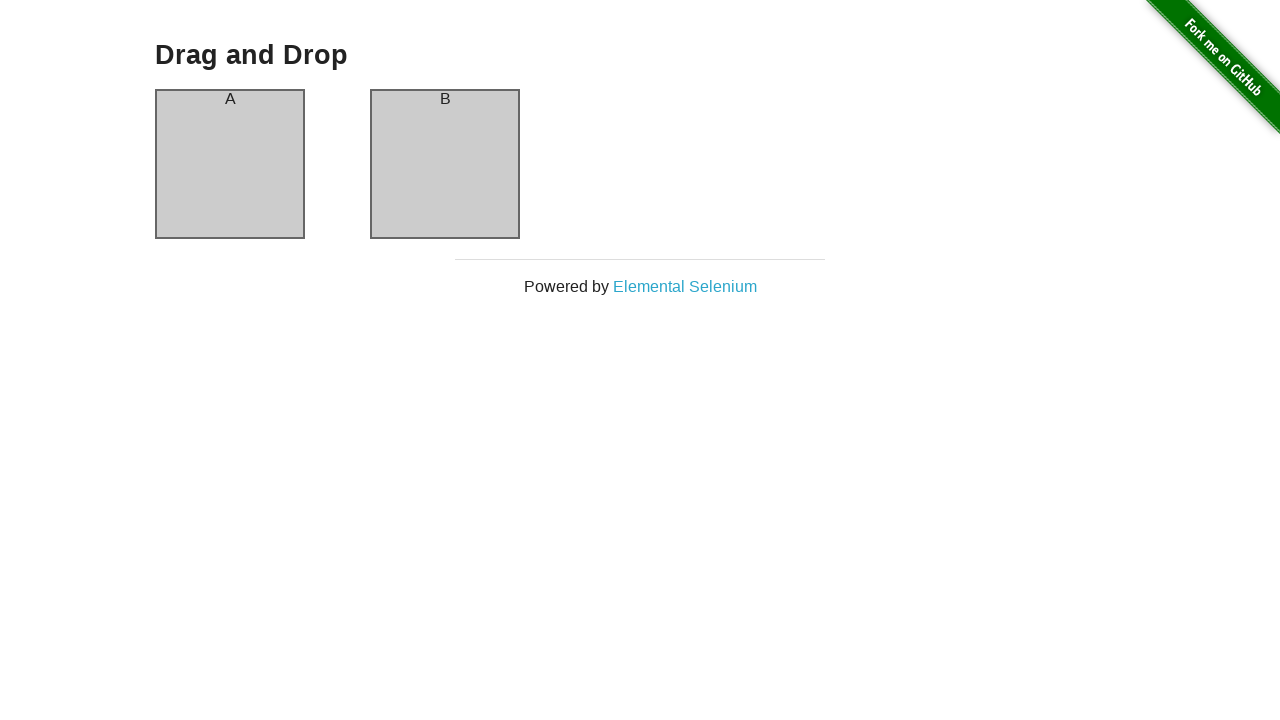